Fills out a practice form on AwesomeQA website with personal details including first name, last name, gender, years of experience, profession, tools, and continent selection, then submits the form.

Starting URL: https://awesomeqa.com/practice.html

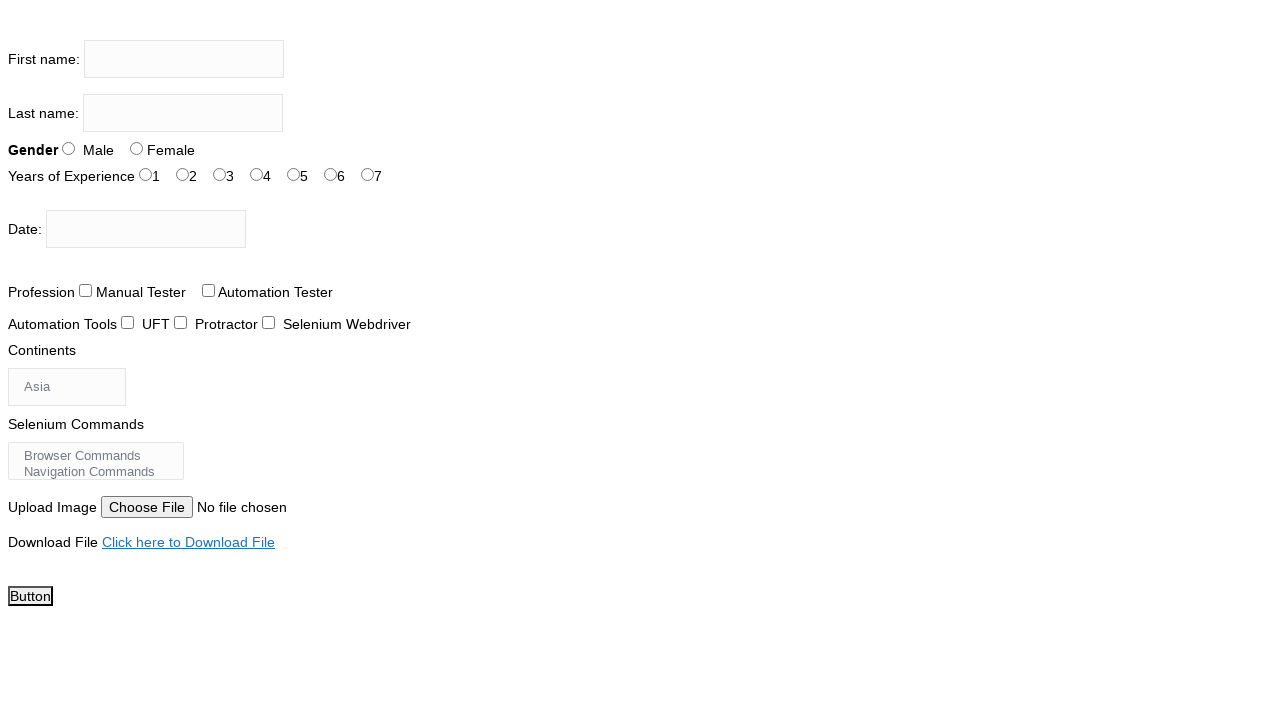

Filled first name field with 'mayank' on input[name='firstname']
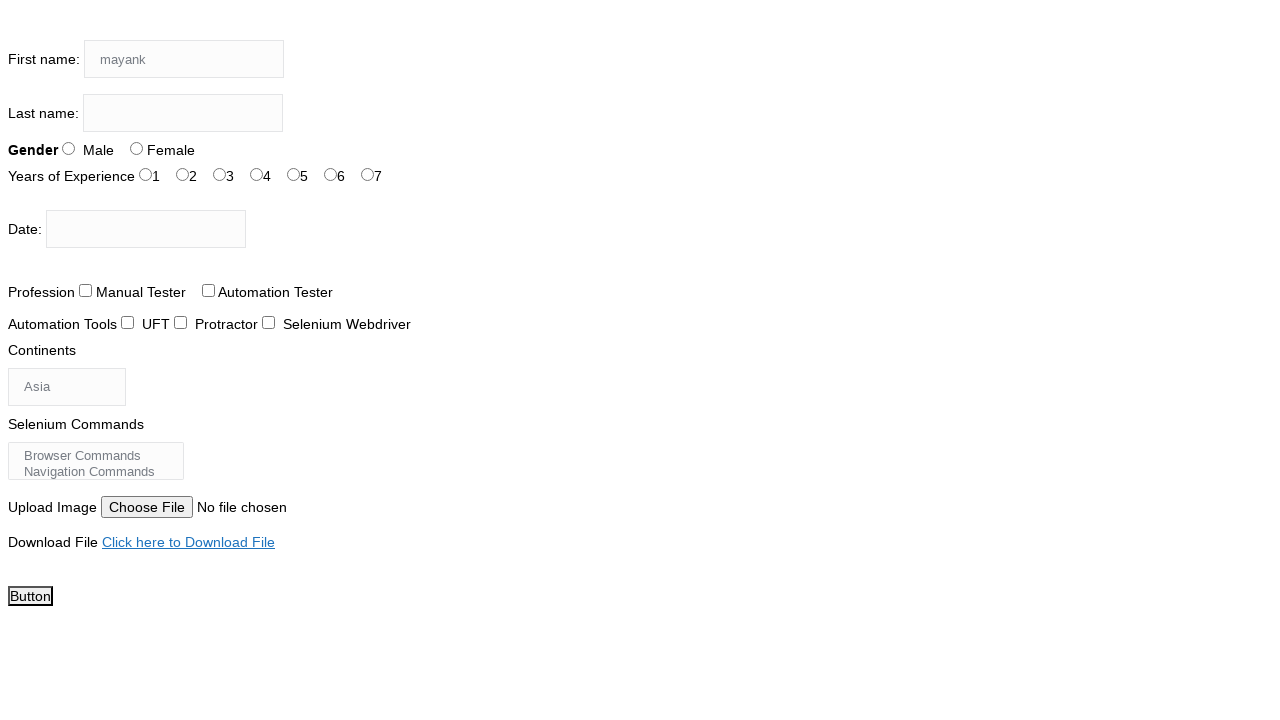

Filled last name field with 'paliwal' on input[name='lastname']
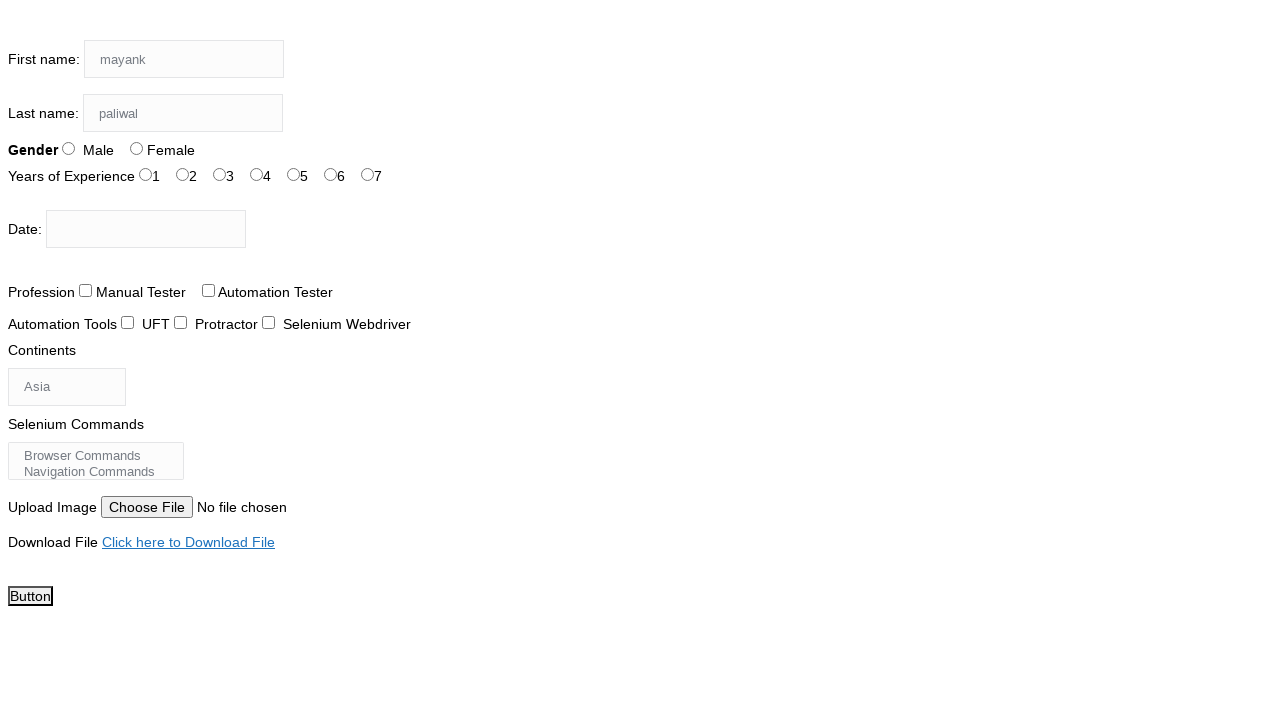

Selected Male gender option at (68, 148) on input#sex-0
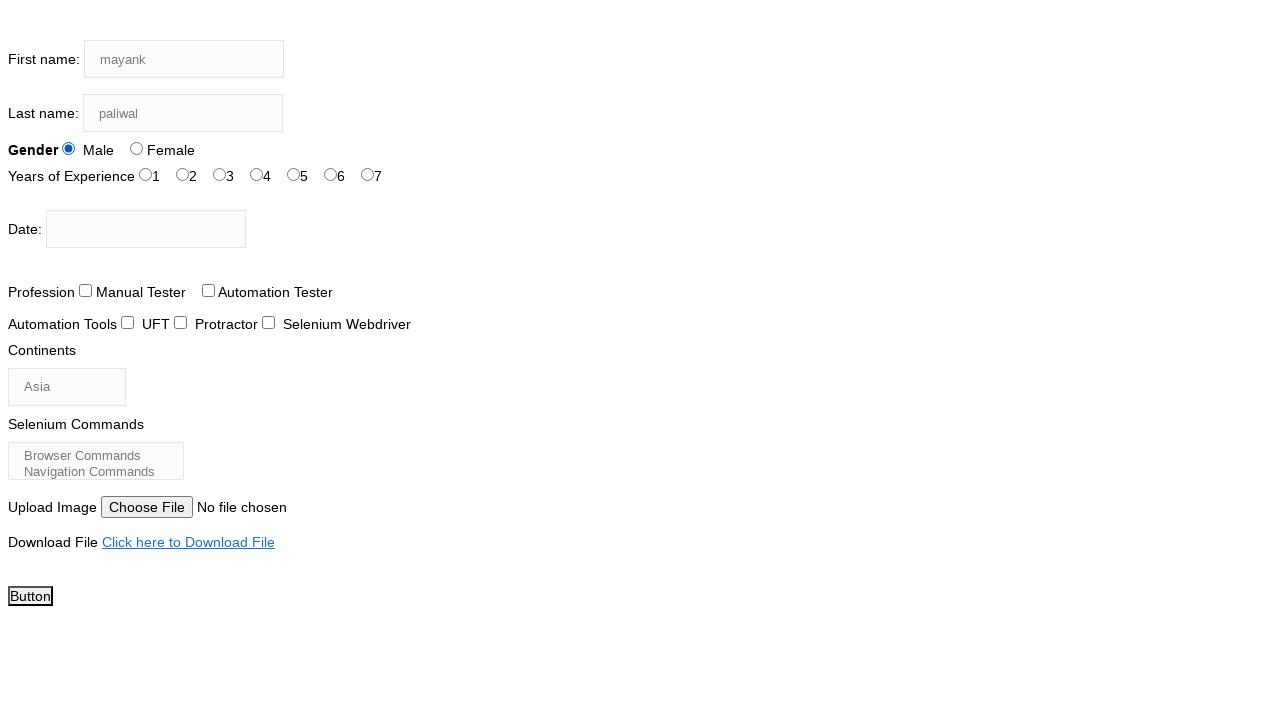

Selected years of experience at (182, 174) on input#exp-1
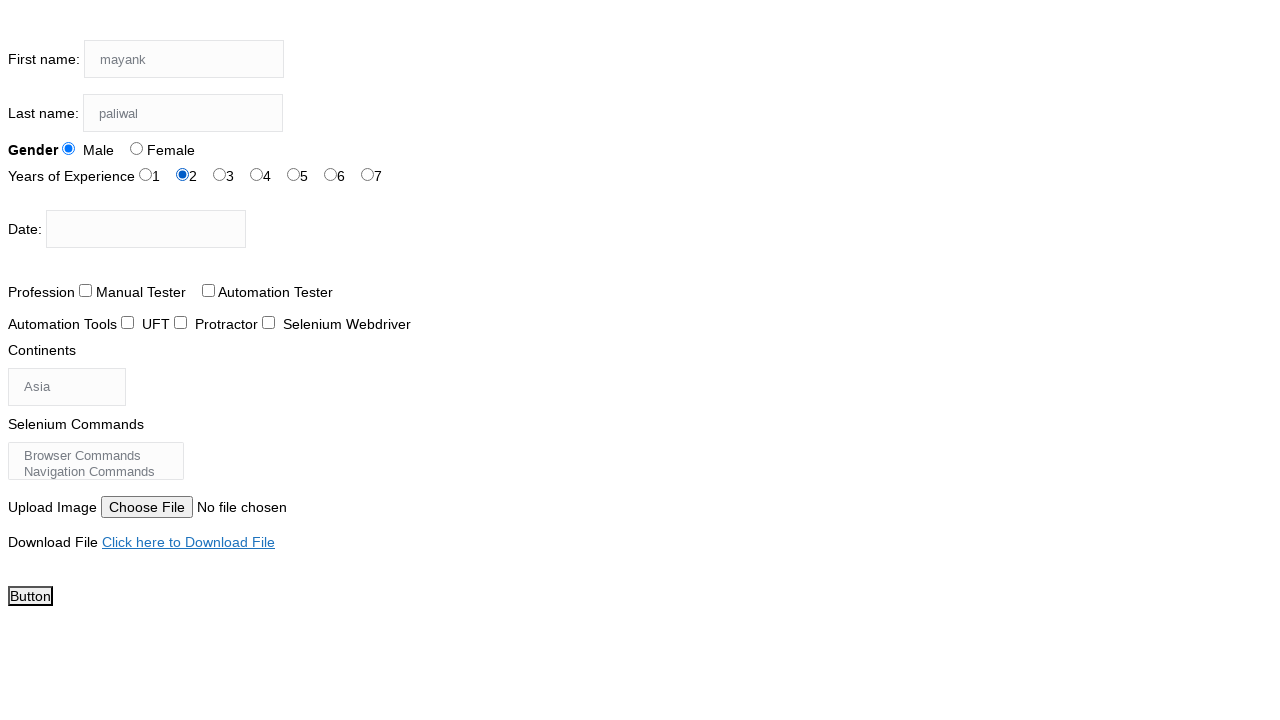

Selected profession option at (208, 290) on input#profession-1
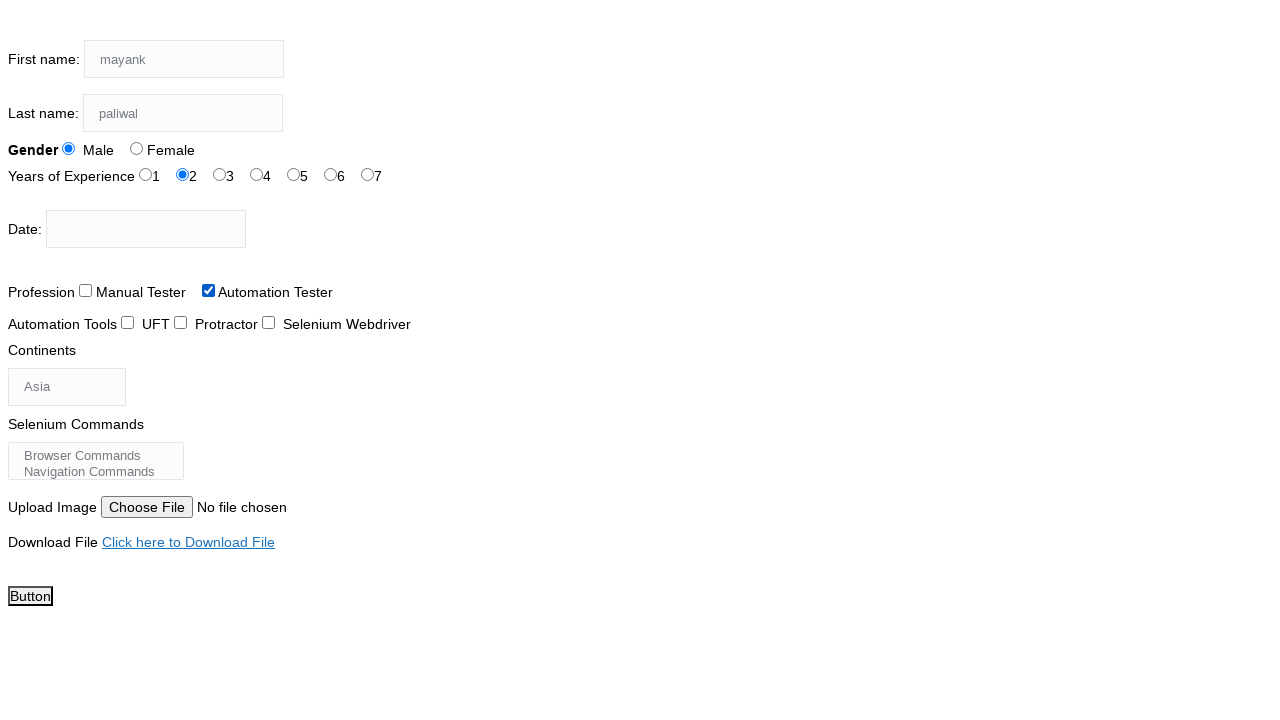

Selected tool option at (268, 322) on input#tool-2
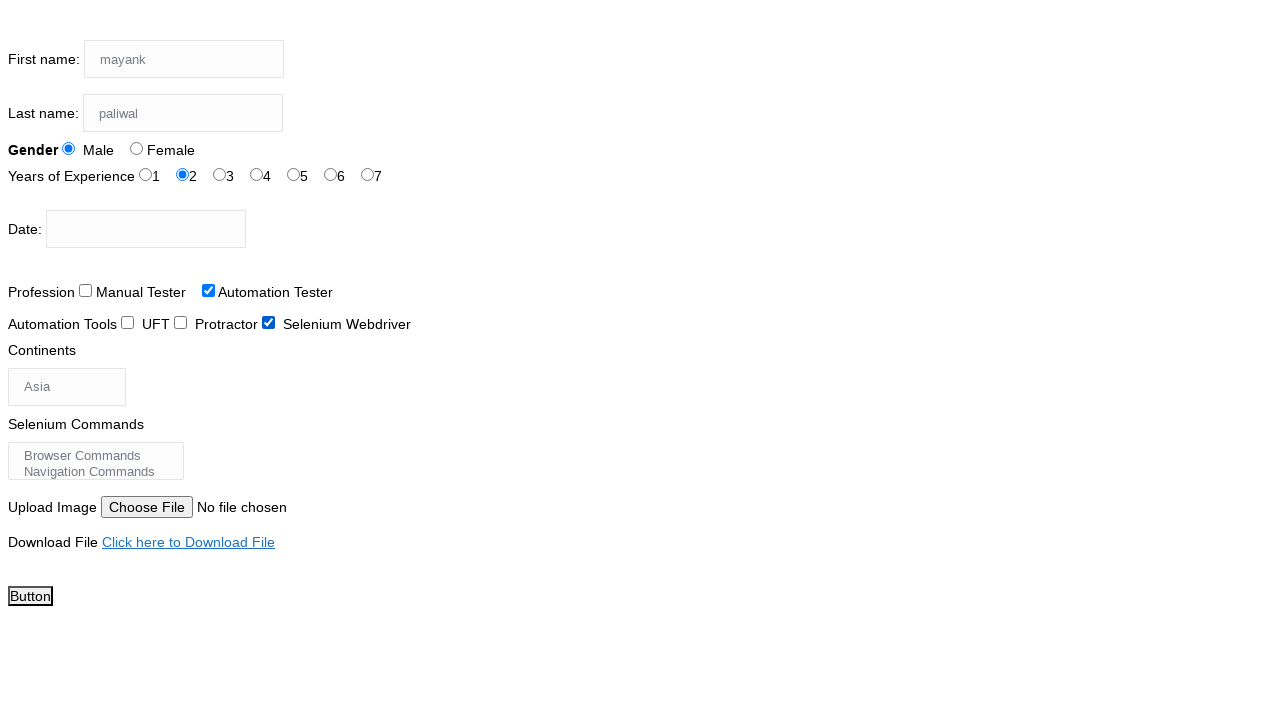

Selected Europe from continents dropdown on #continents
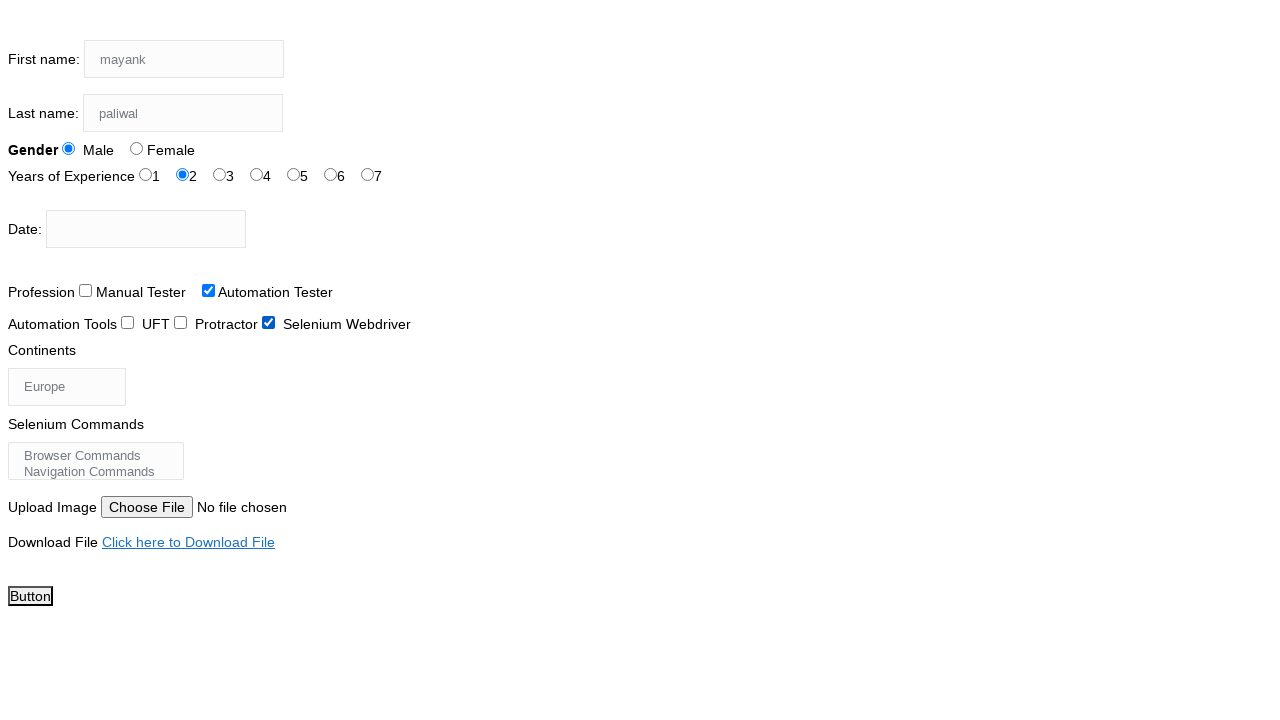

Clicked submit button to submit the form at (30, 596) on button#submit
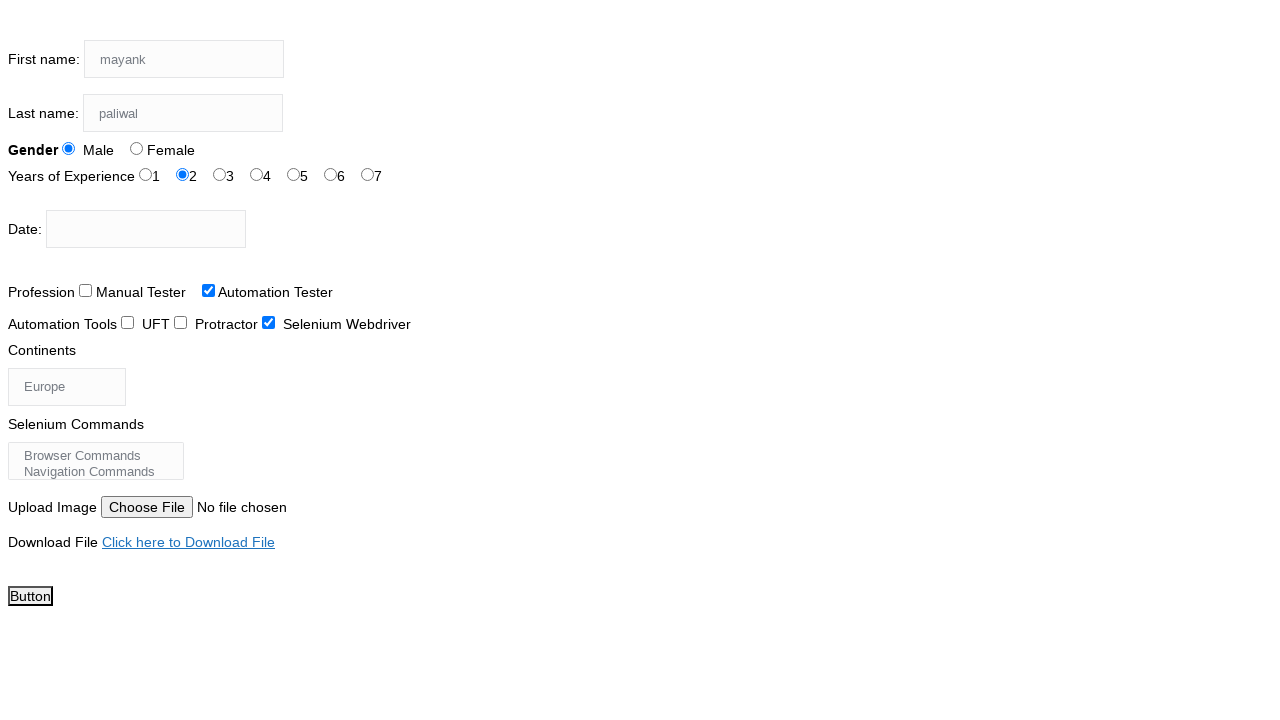

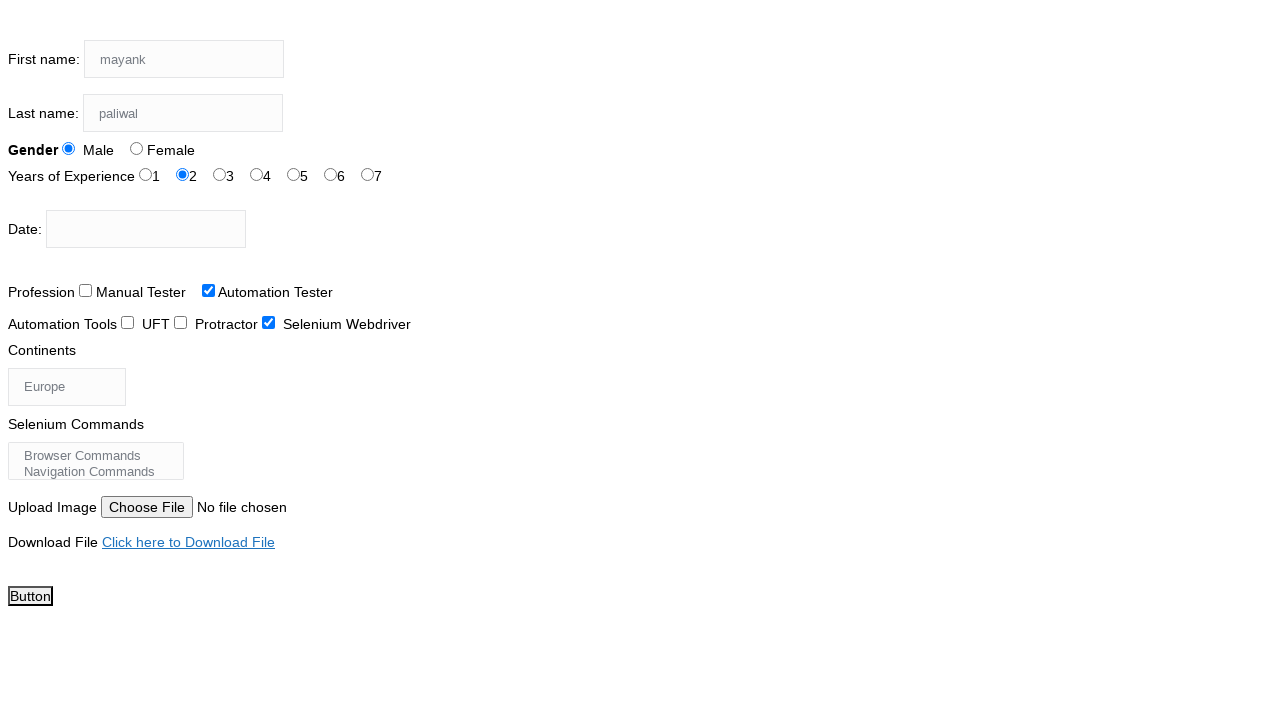